Tests cart operations including adding multiple items, removing items, undoing removal, updating quantities, and applying coupons

Starting URL: http://practice.automationtesting.in/

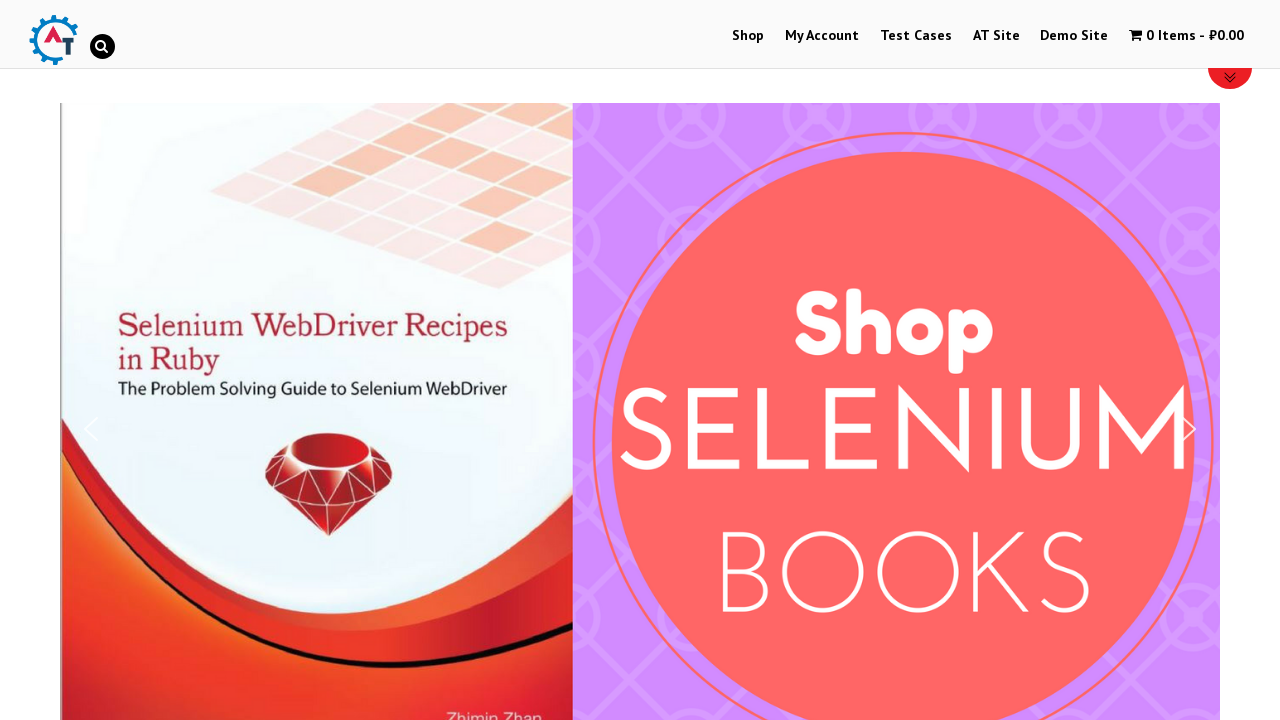

Clicked on Shop menu to navigate to shop at (748, 36) on #menu-item-40 > a
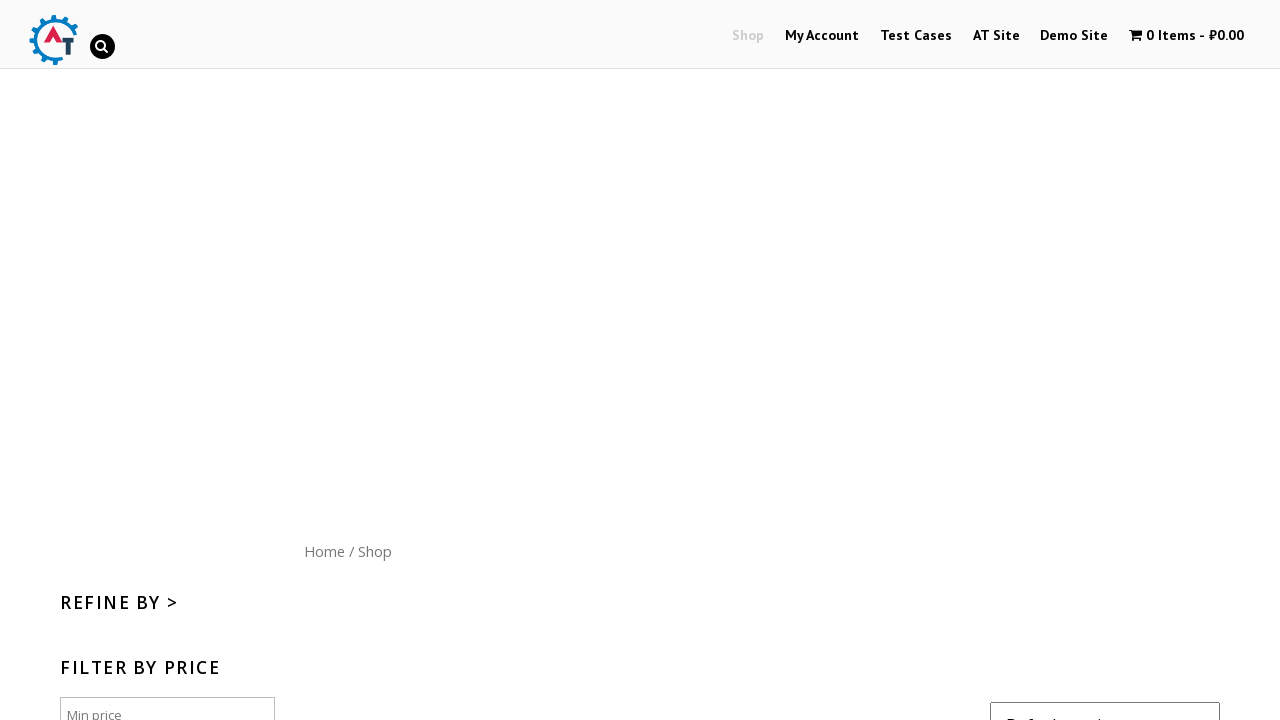

Scrolled down 300px to view more products
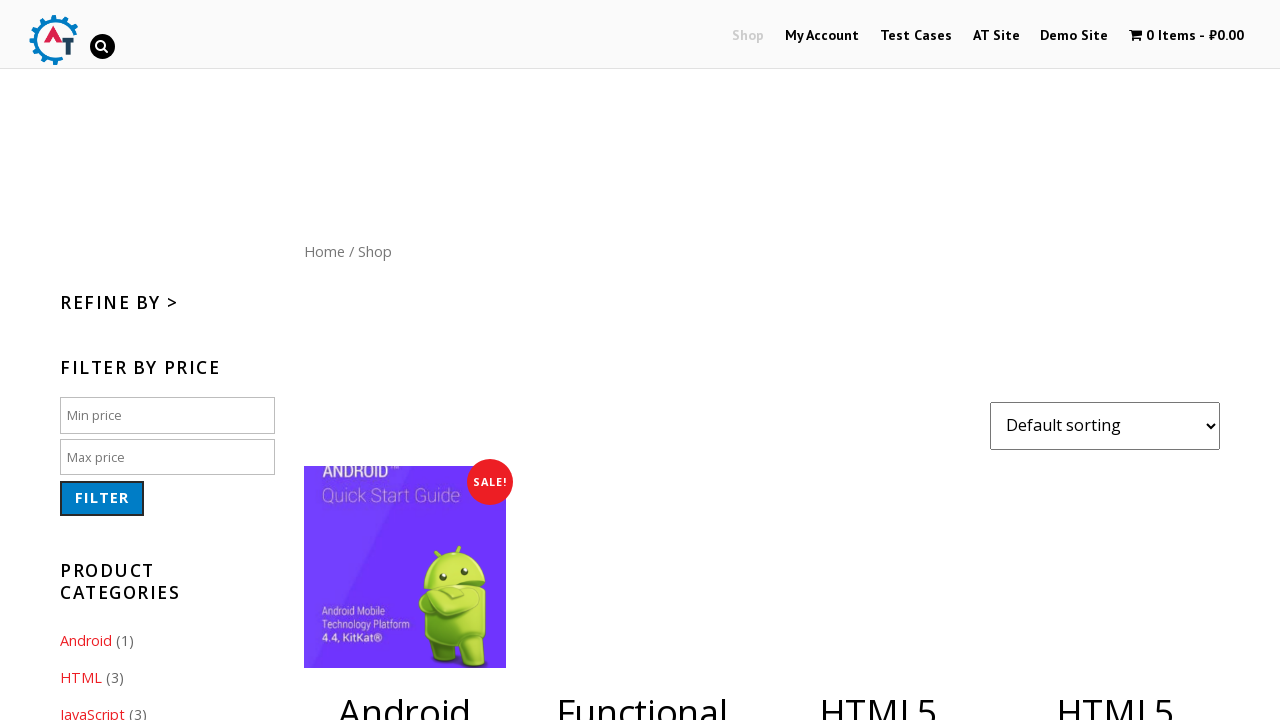

Clicked Add to Cart for HTML5 WebApp Development book (ID: 182) at (1115, 361) on [data-product_id="182"]
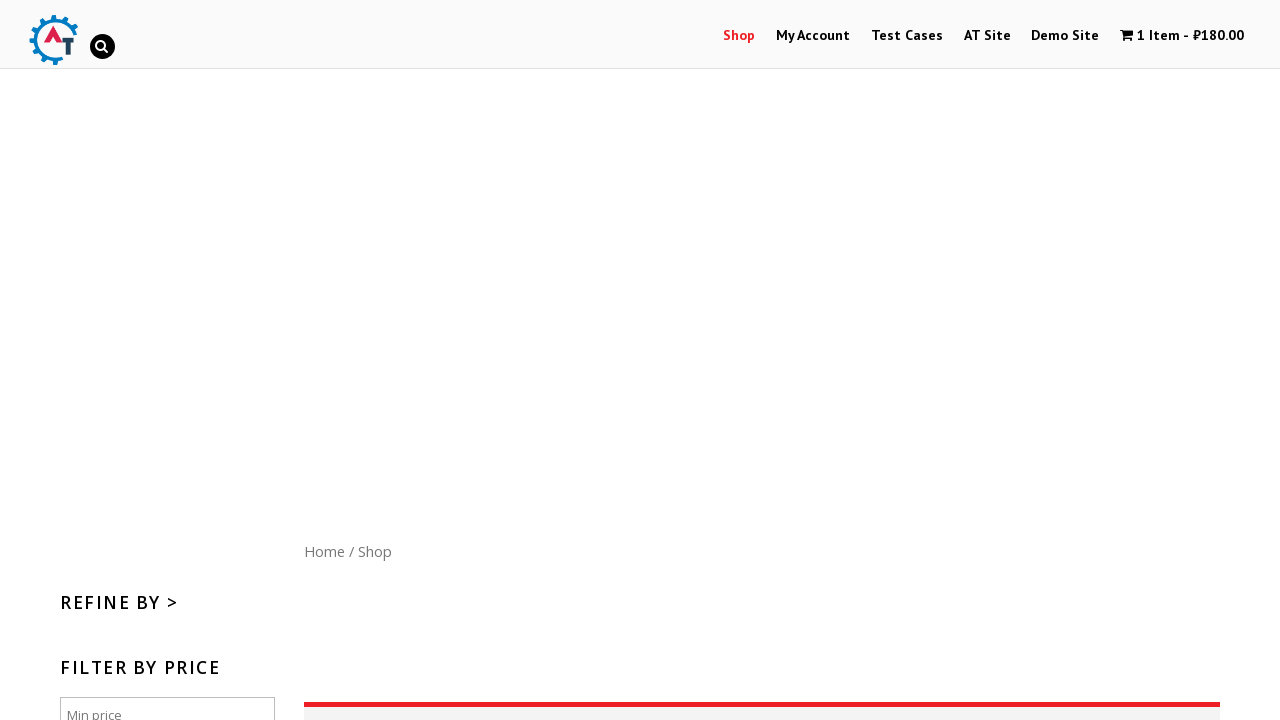

Waited 2 seconds for first product to be added to cart
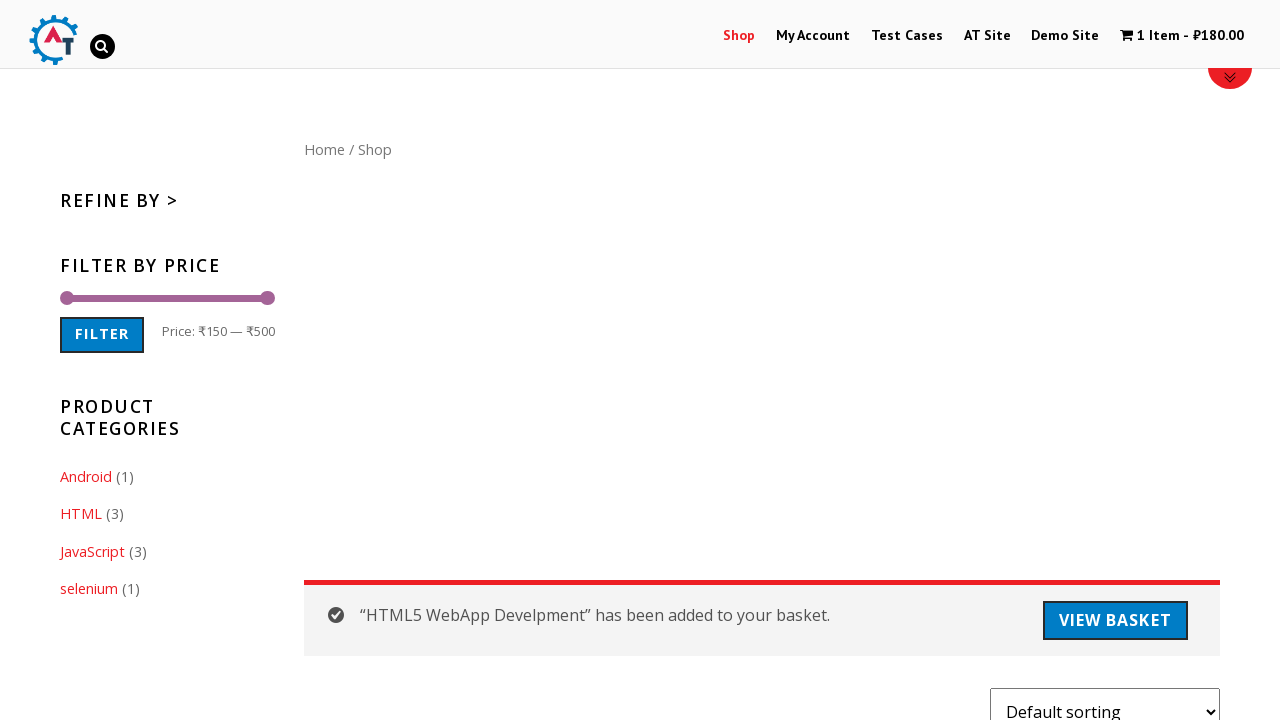

Clicked Add to Cart for JS Data Structures and Algorithm book (ID: 180) at (878, 361) on [data-product_id="180"]
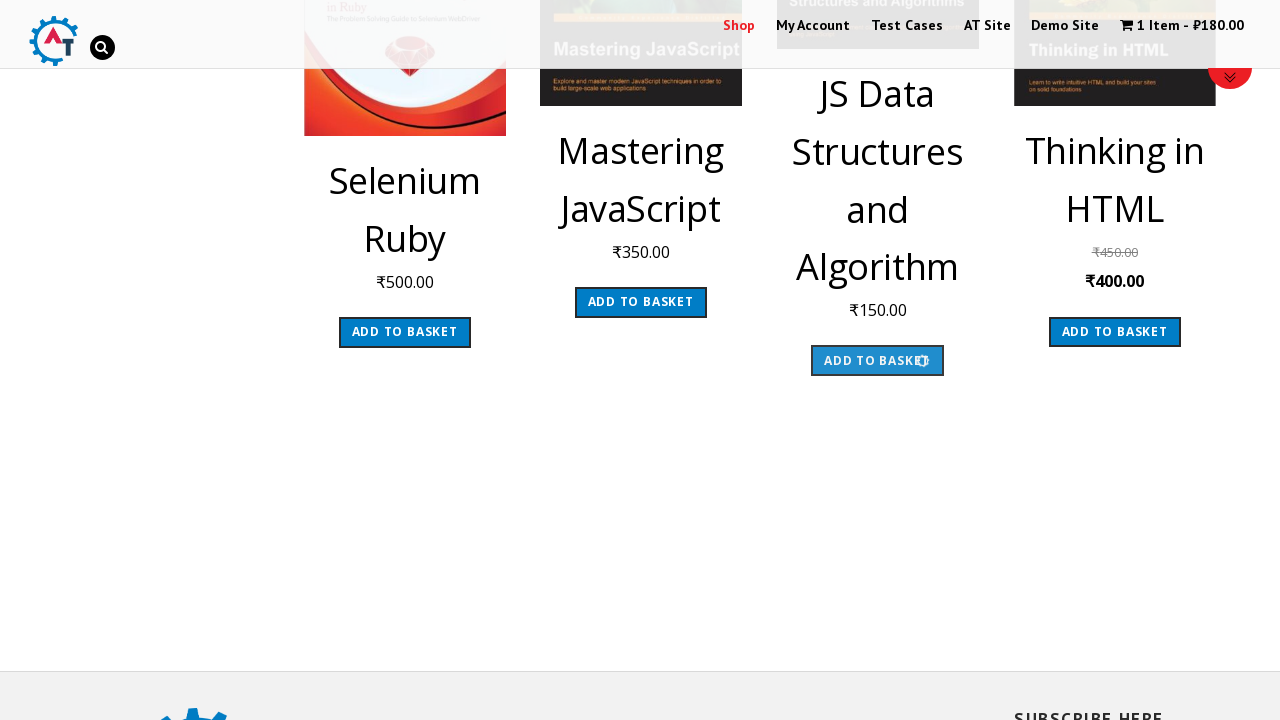

Clicked View your shopping cart link to navigate to cart at (1182, 28) on a[title="View your shopping cart"]
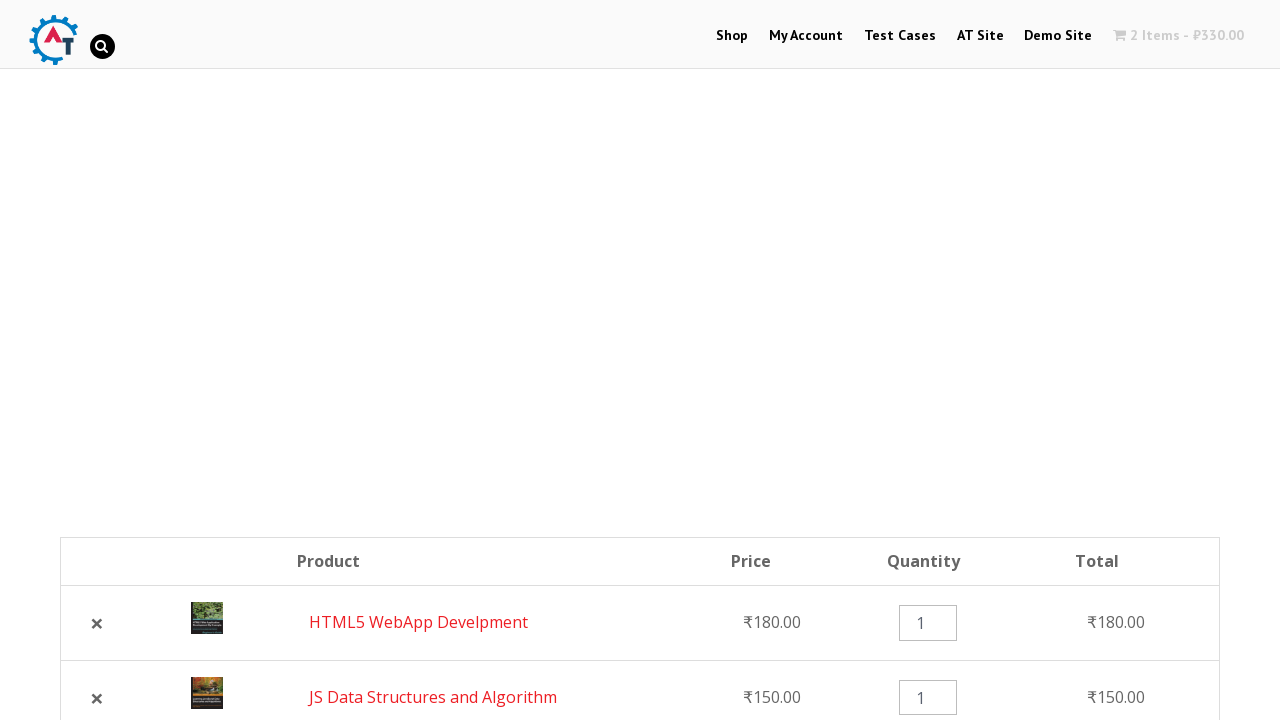

Waited 3 seconds for cart page to load
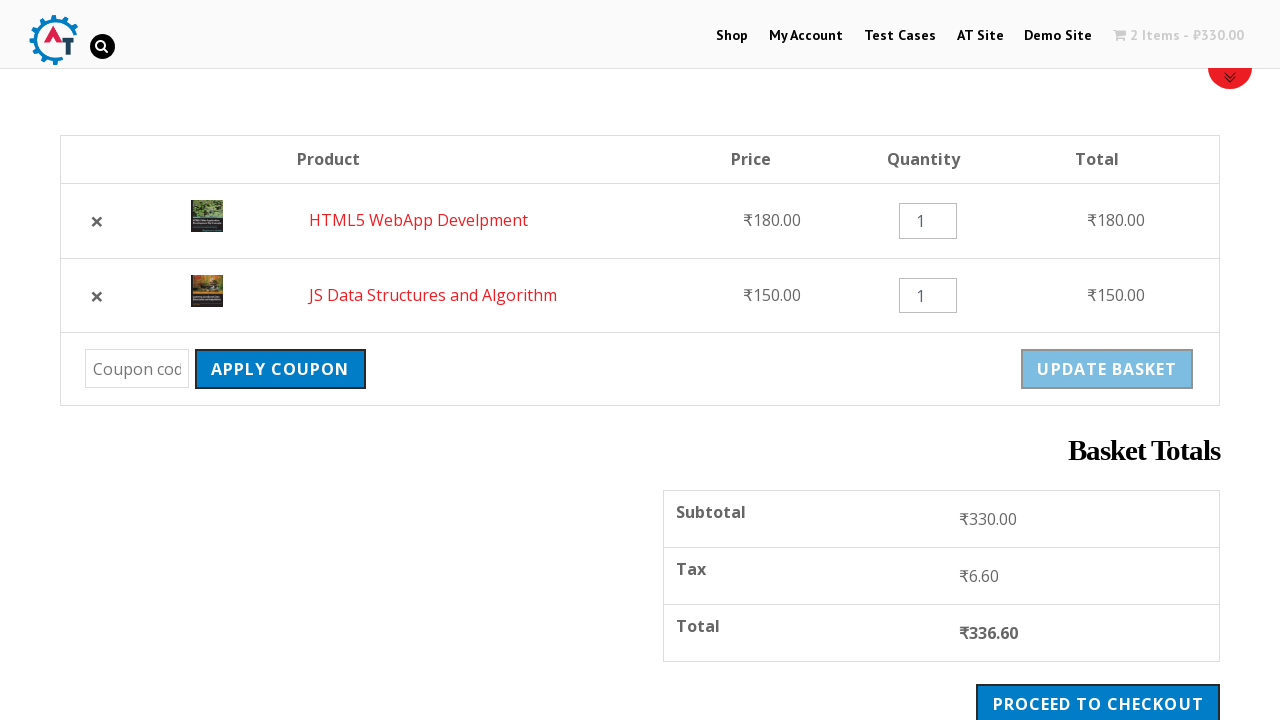

Clicked remove button for HTML5 WebApp Development book from cart at (97, 221) on a[data-product_id="182"]
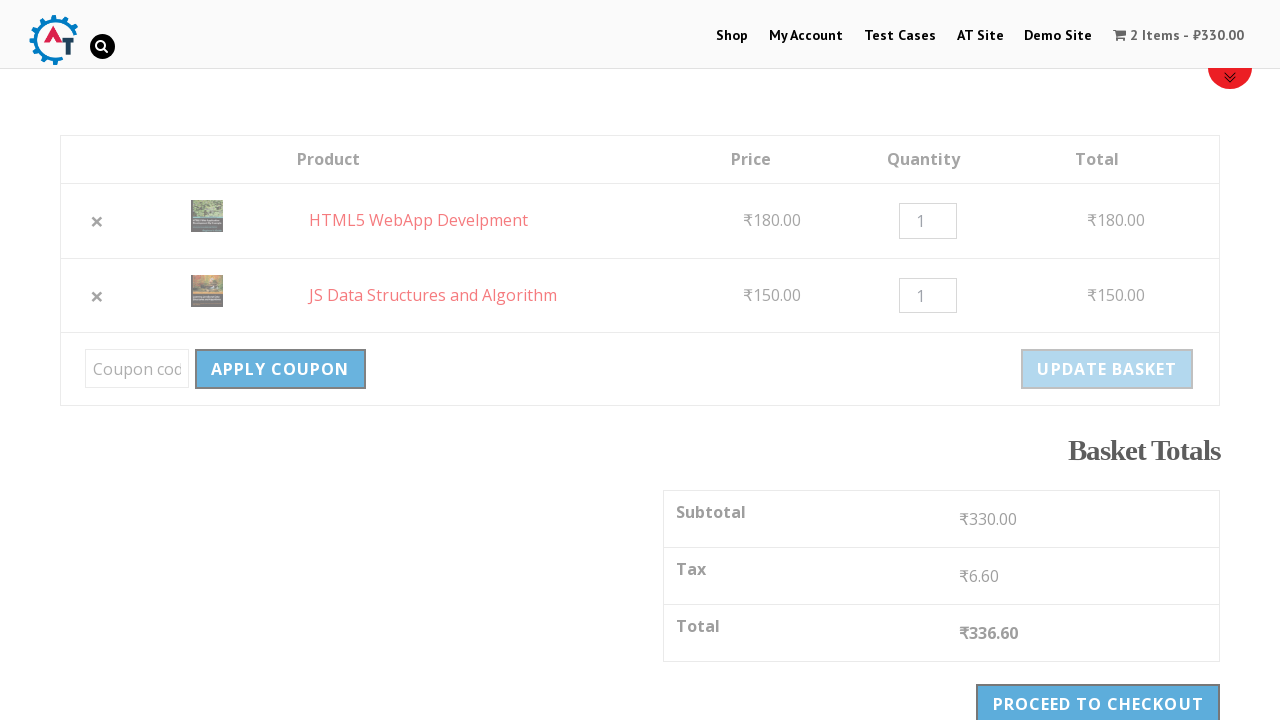

Waited 3 seconds for removal confirmation message
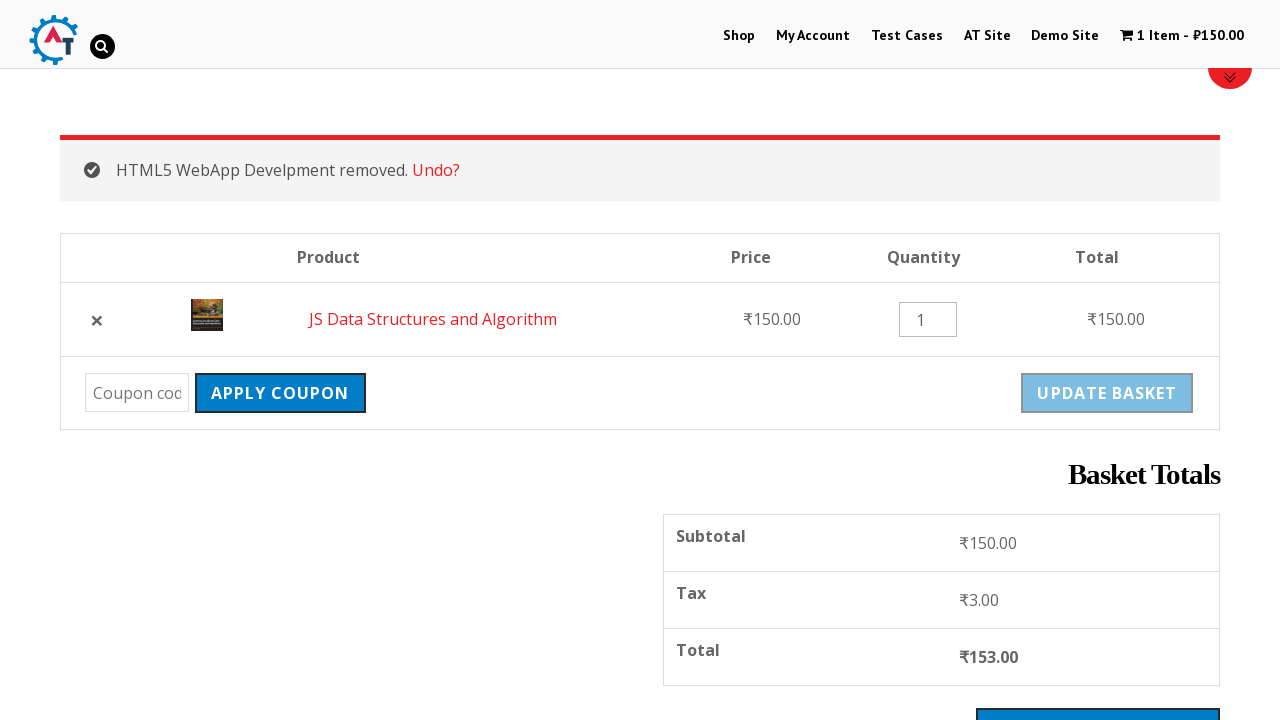

Clicked undo link to restore removed HTML5 WebApp Development book to cart at (436, 170) on .woocommerce-message > a
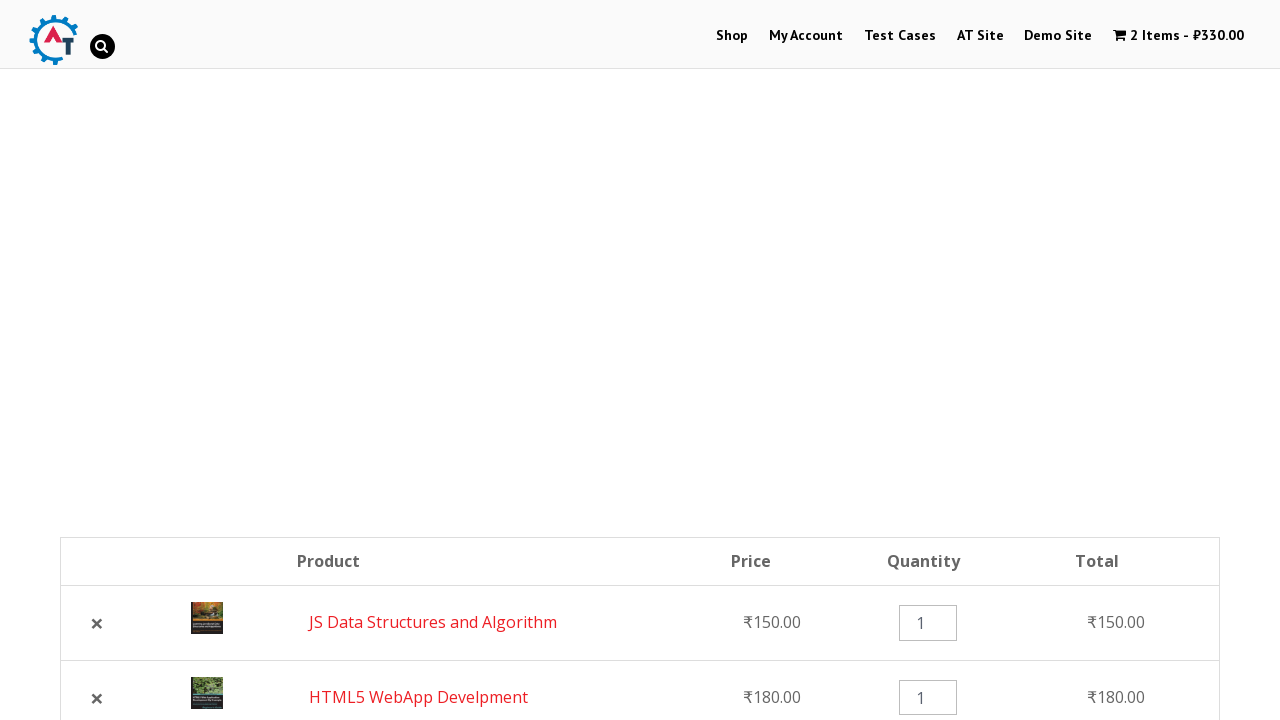

Located quantity input field for first item in cart
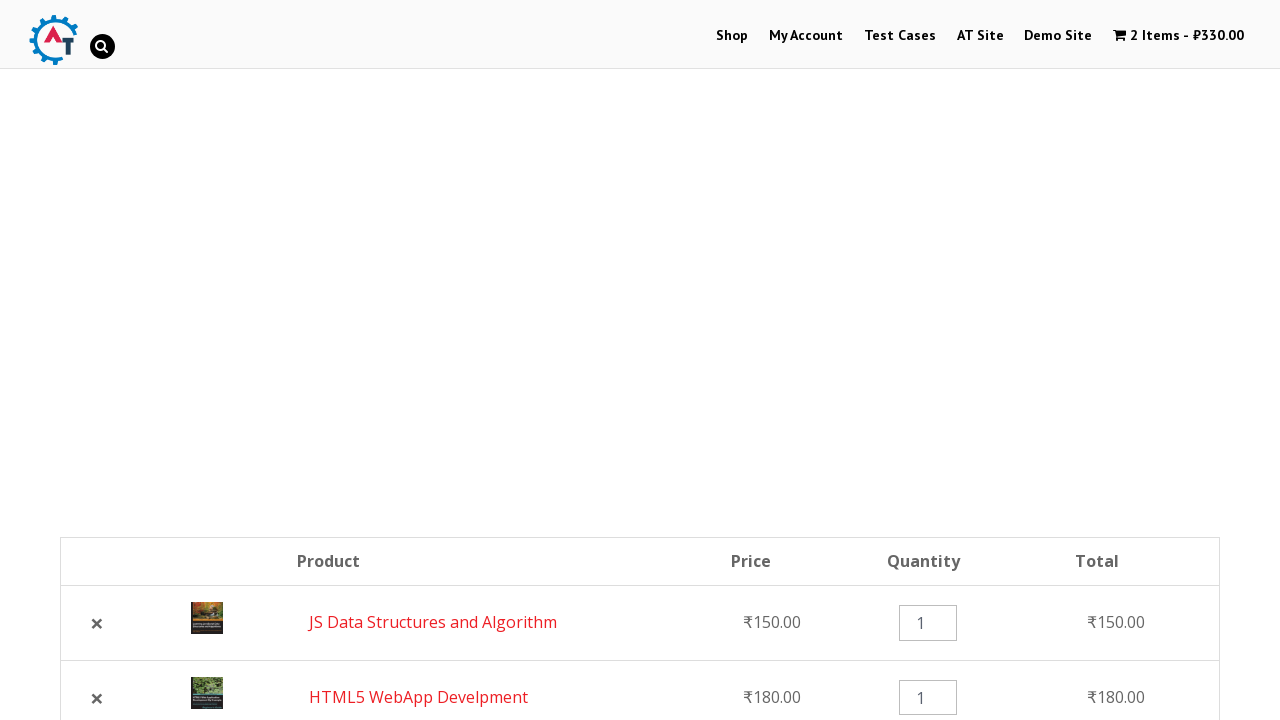

Cleared existing quantity value on table > tbody > tr:nth-child(1) > td:nth-child(5) > div > input
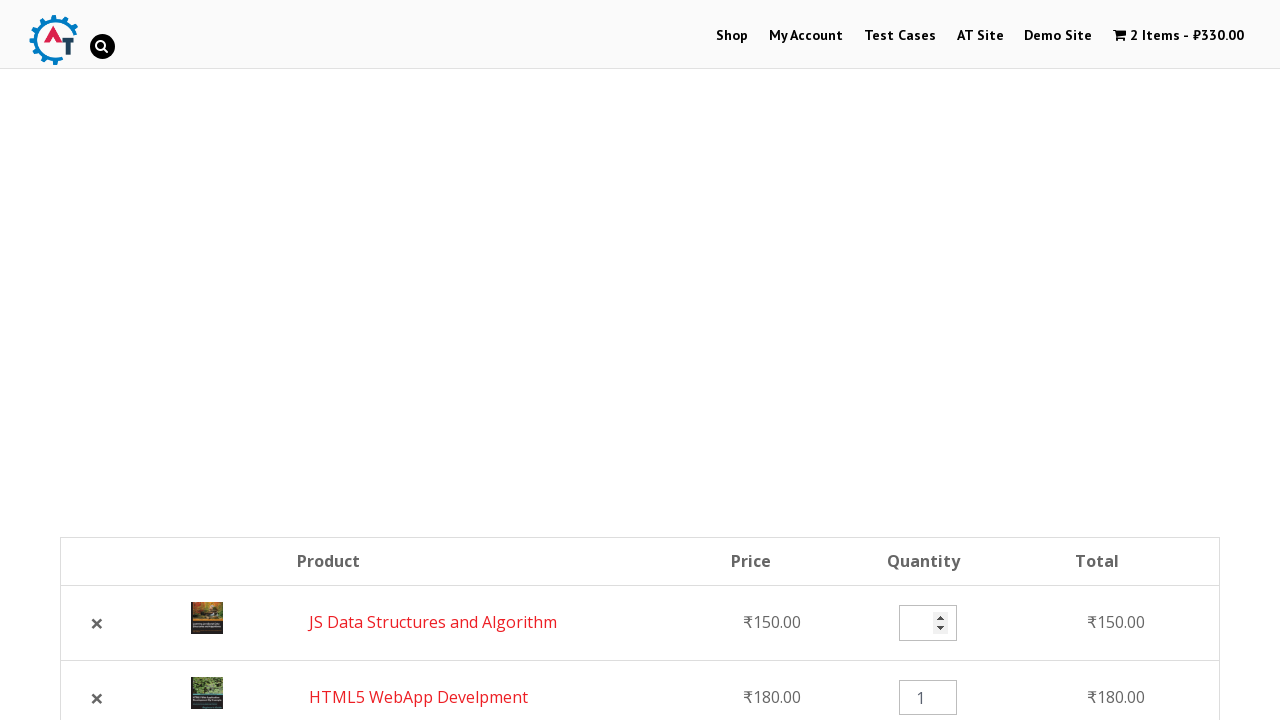

Filled quantity field with value '3' on table > tbody > tr:nth-child(1) > td:nth-child(5) > div > input
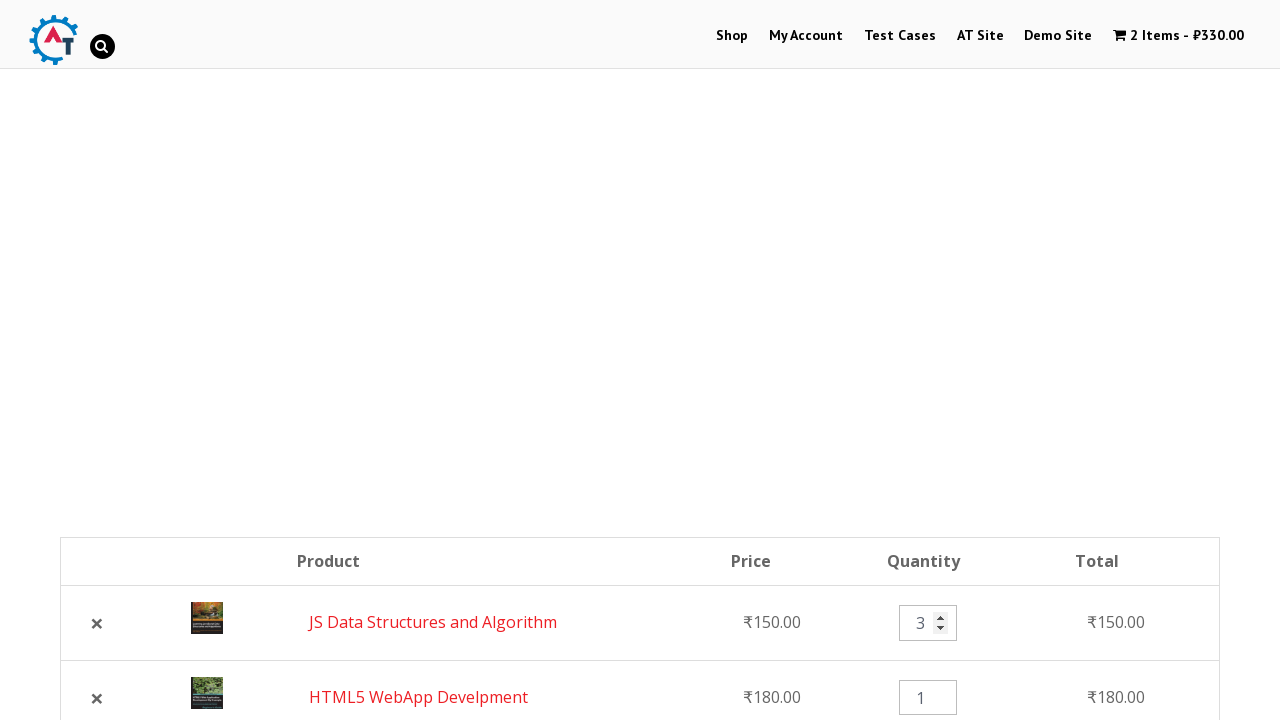

Clicked Update Cart button to apply quantity changes at (1107, 360) on input[name="update_cart"]
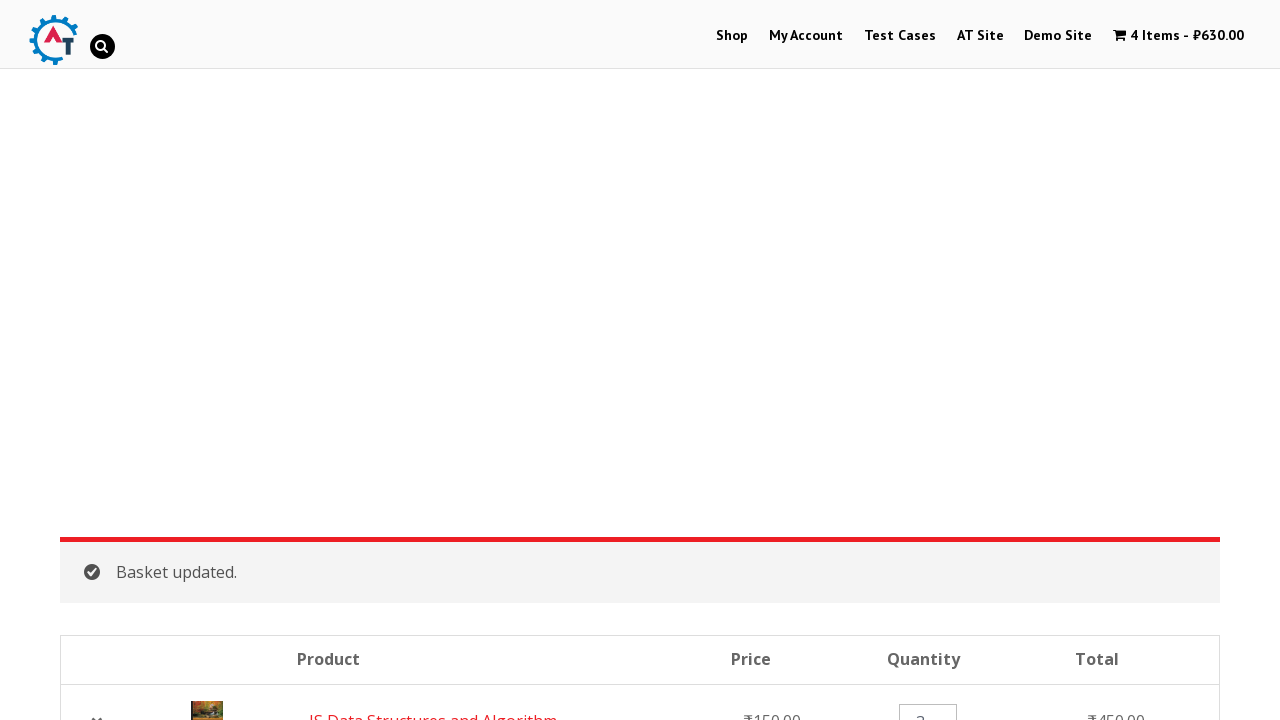

Waited 3 seconds for cart update to complete
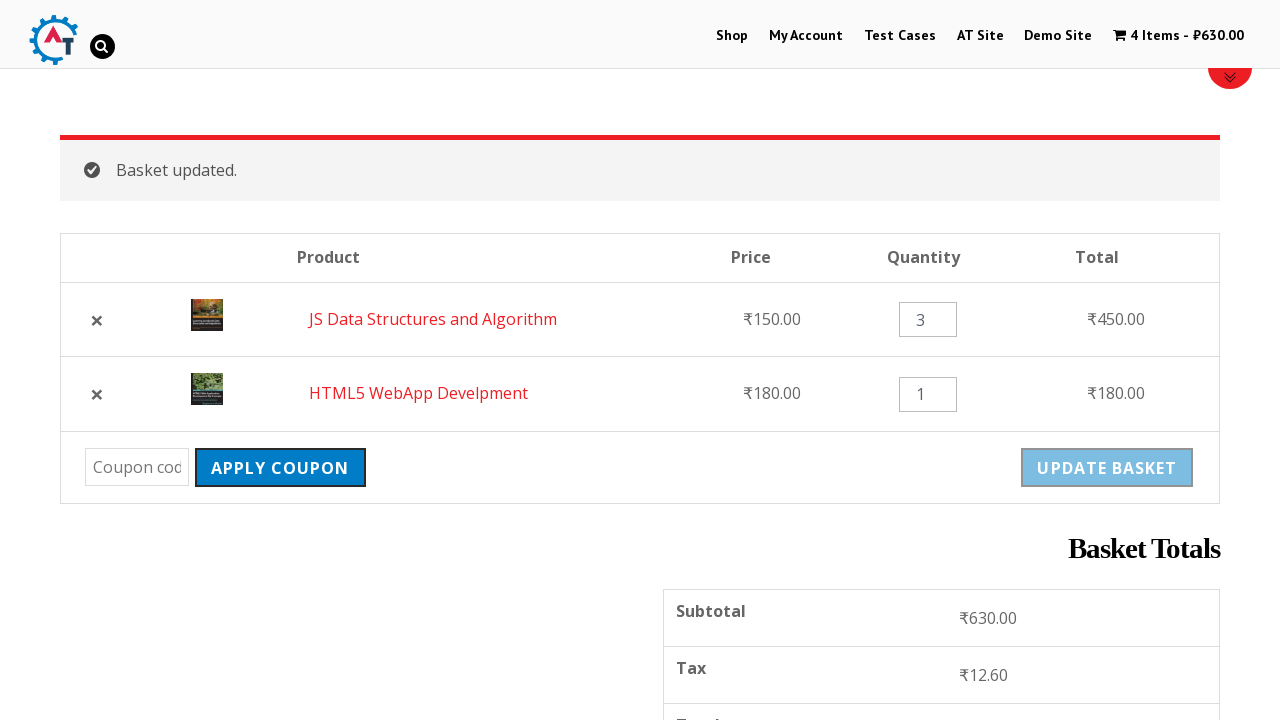

Clicked Apply Coupon button without entering a coupon code at (280, 468) on input[name="apply_coupon"]
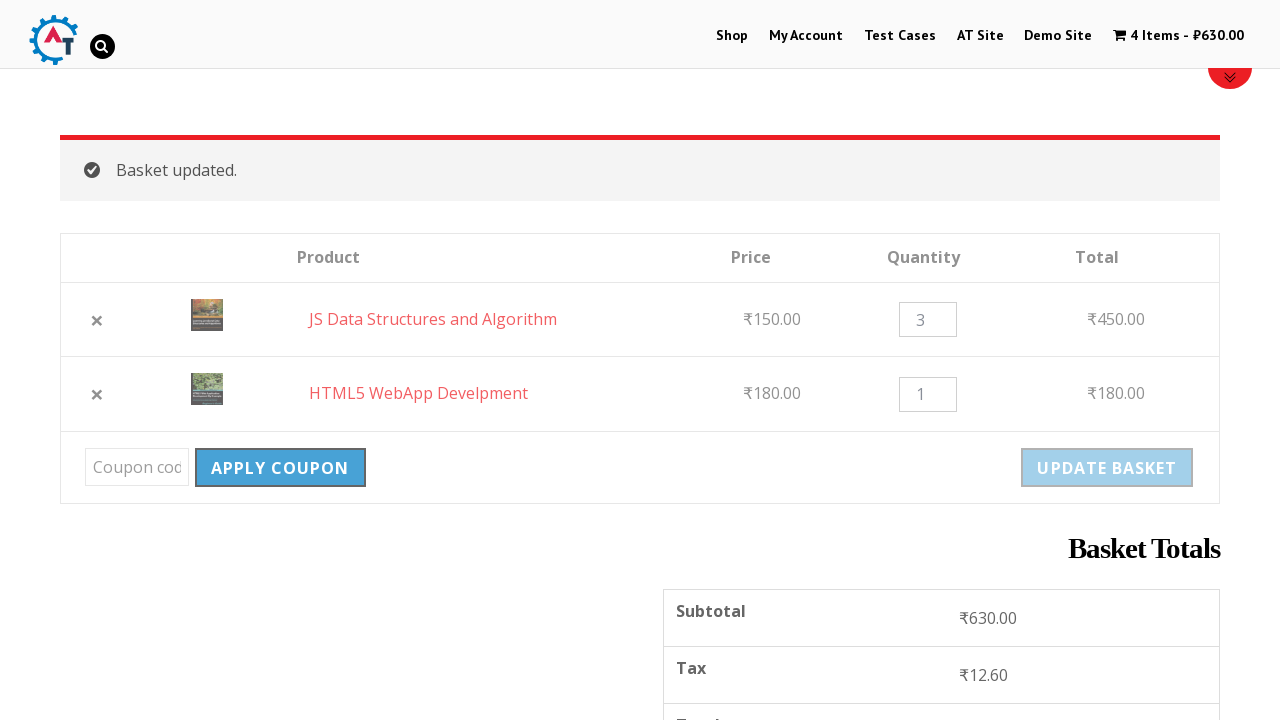

Verified that error message appeared for empty coupon code
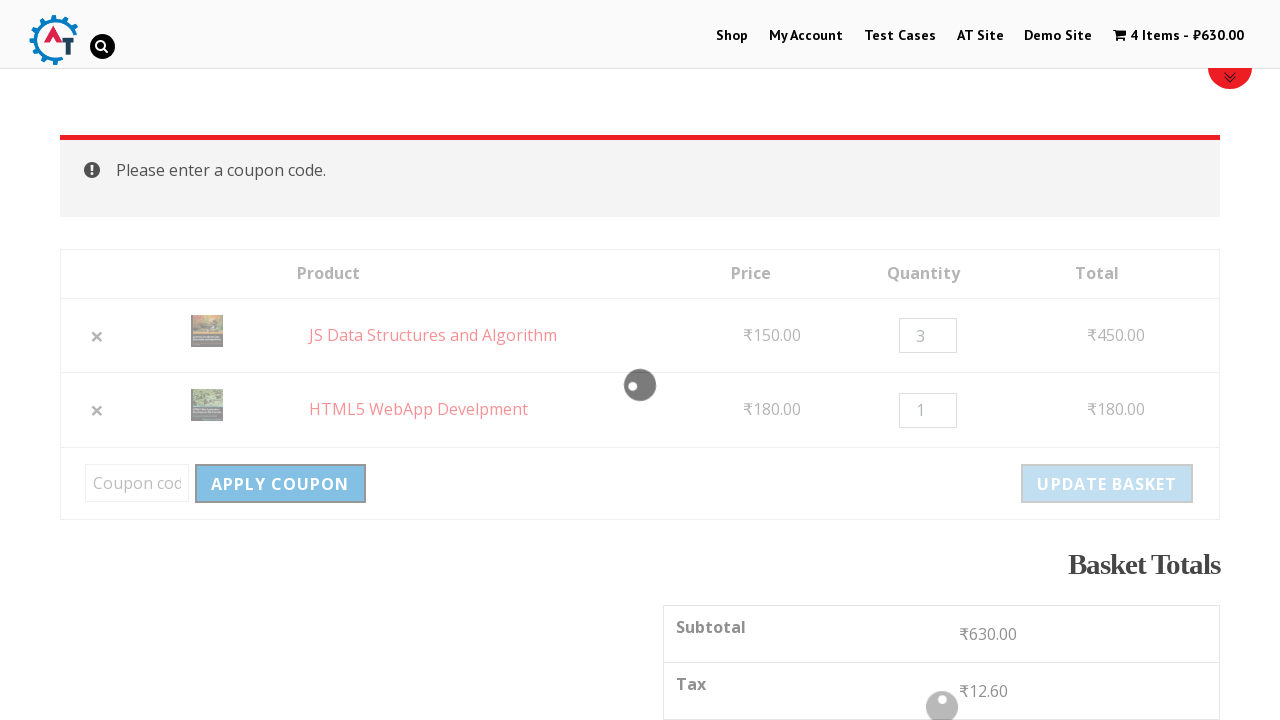

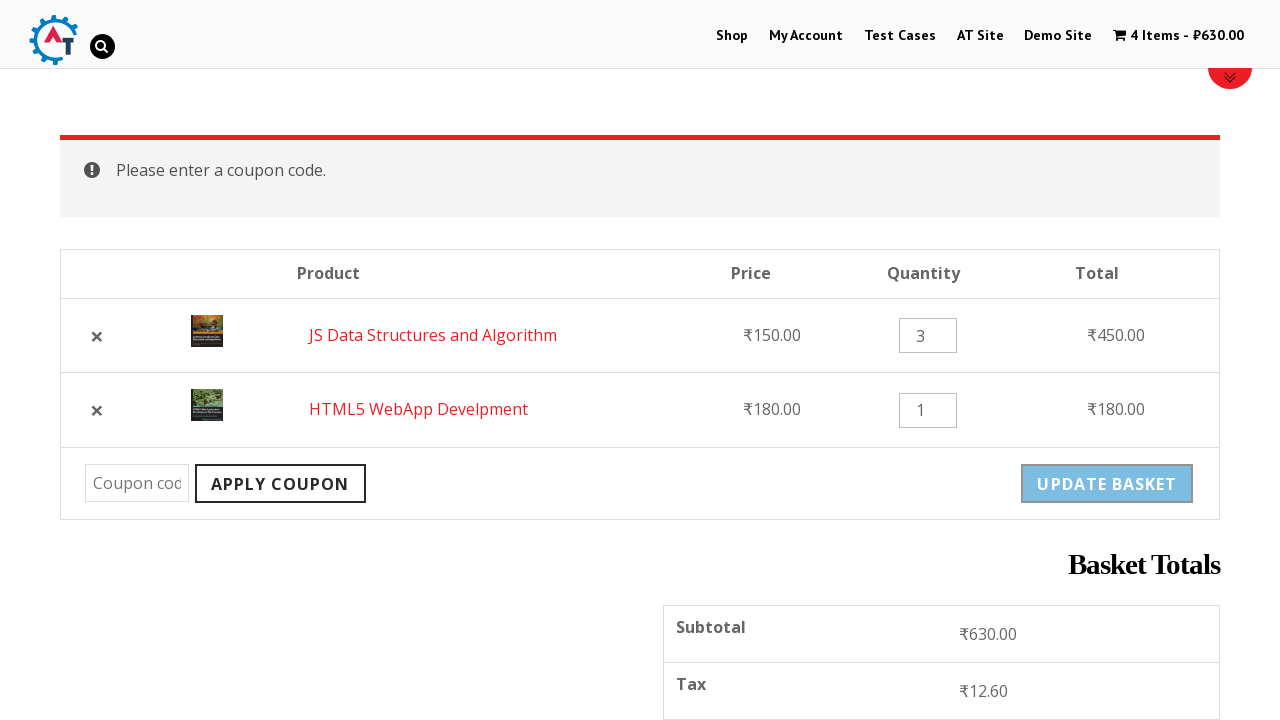